Tests adding a MacBook Pro to the shopping cart by hovering over the Laptops & Notebooks menu, clicking Show All, and adding the product to cart

Starting URL: http://opencart.abstracta.us

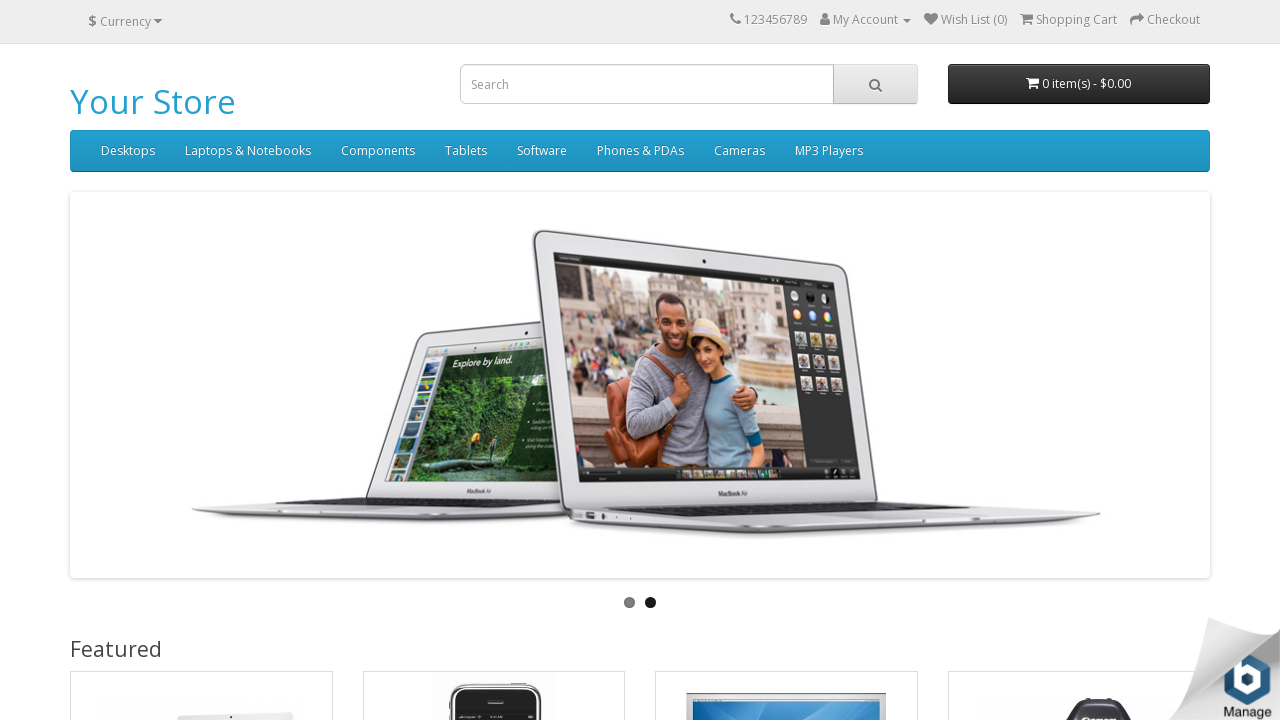

Hovered over Laptops & Notebooks menu item at (248, 151) on xpath=//*[@id='menu']/div[2]/ul/li[2]/a
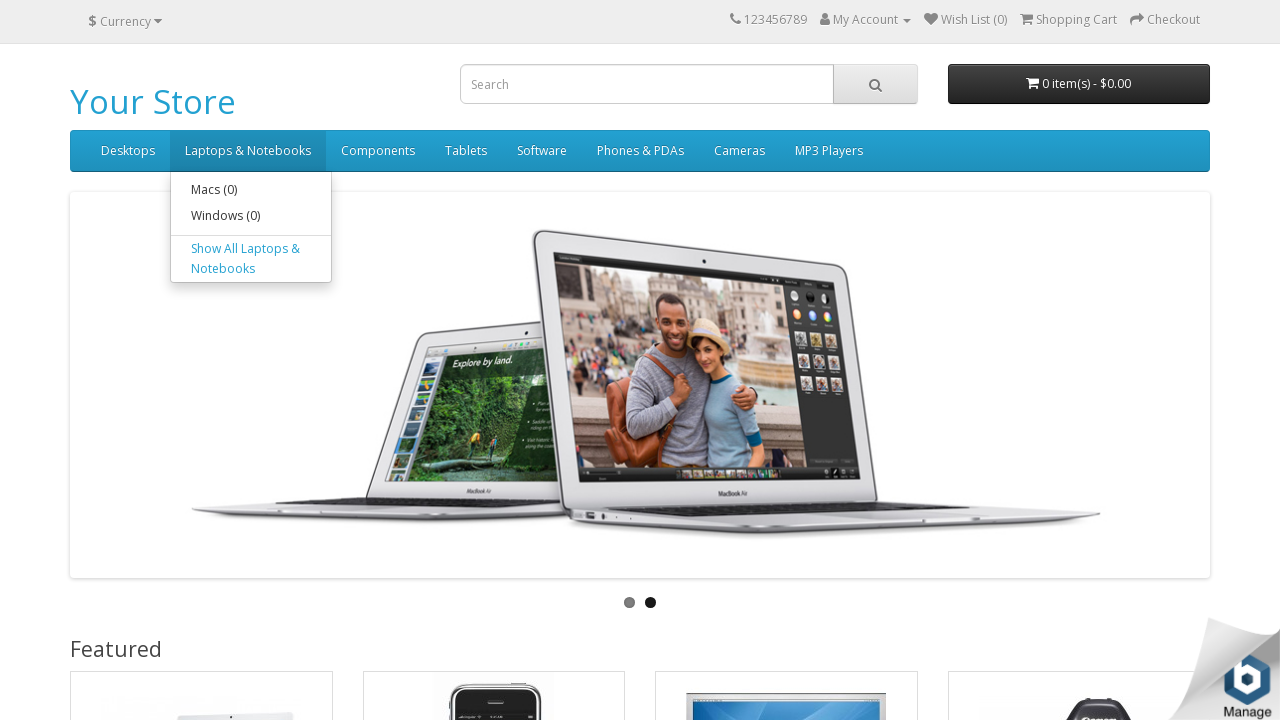

Clicked Show All link in Laptops & Notebooks dropdown at (251, 259) on xpath=//*[@id='menu']/div[2]/ul/li[2]/div/a
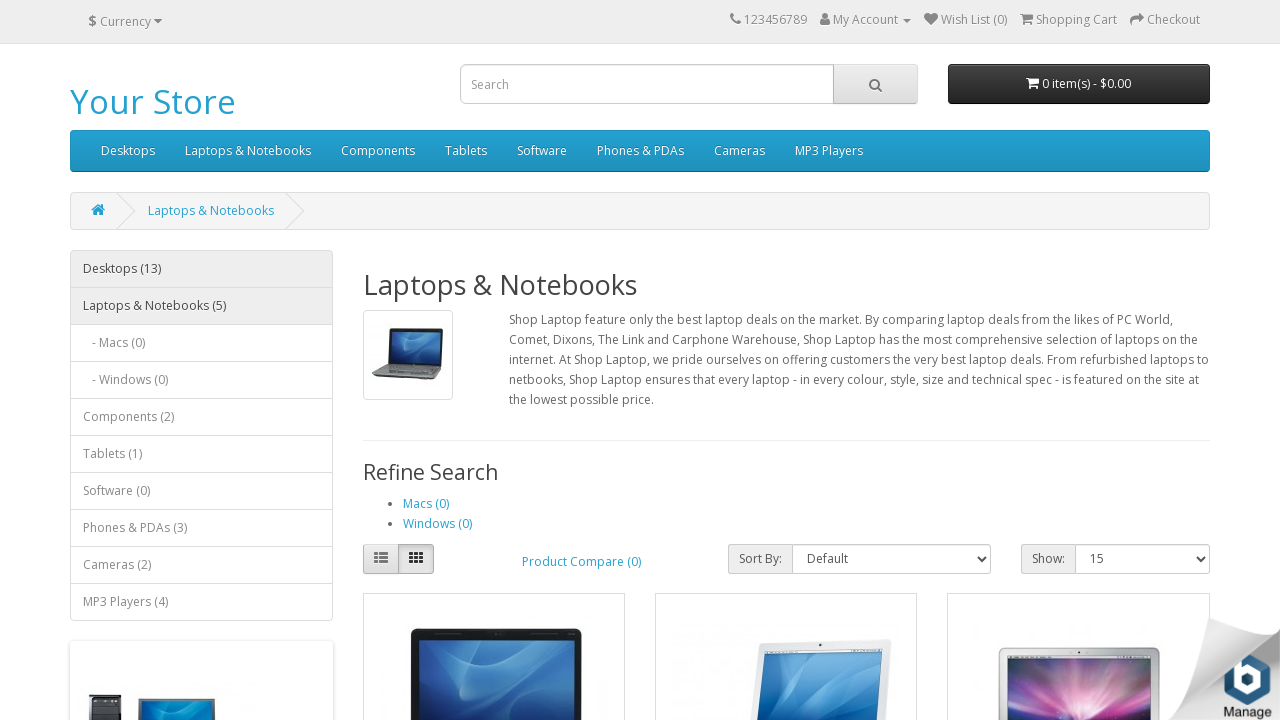

Clicked Add to Cart button for MacBook Pro at (442, 382) on xpath=//*[@id='content']/div[4]/div[4]/div/div[2]/div[2]/button[1]
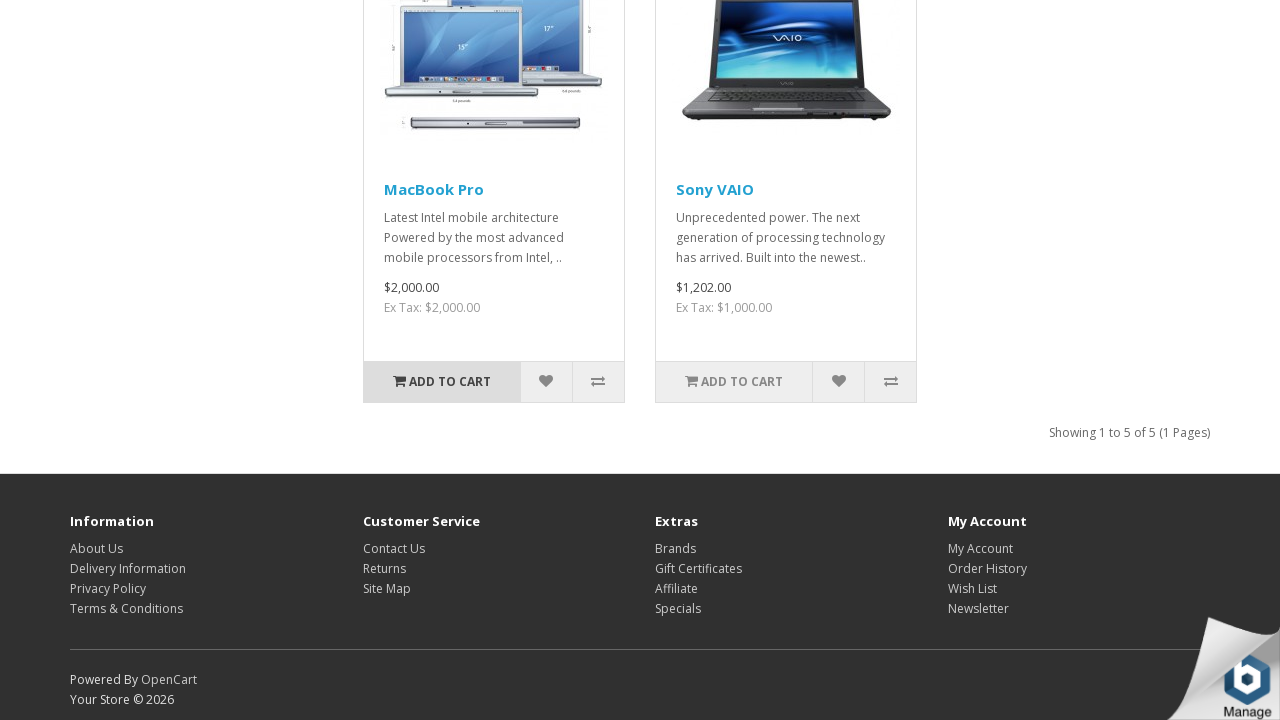

Waited for cart to update
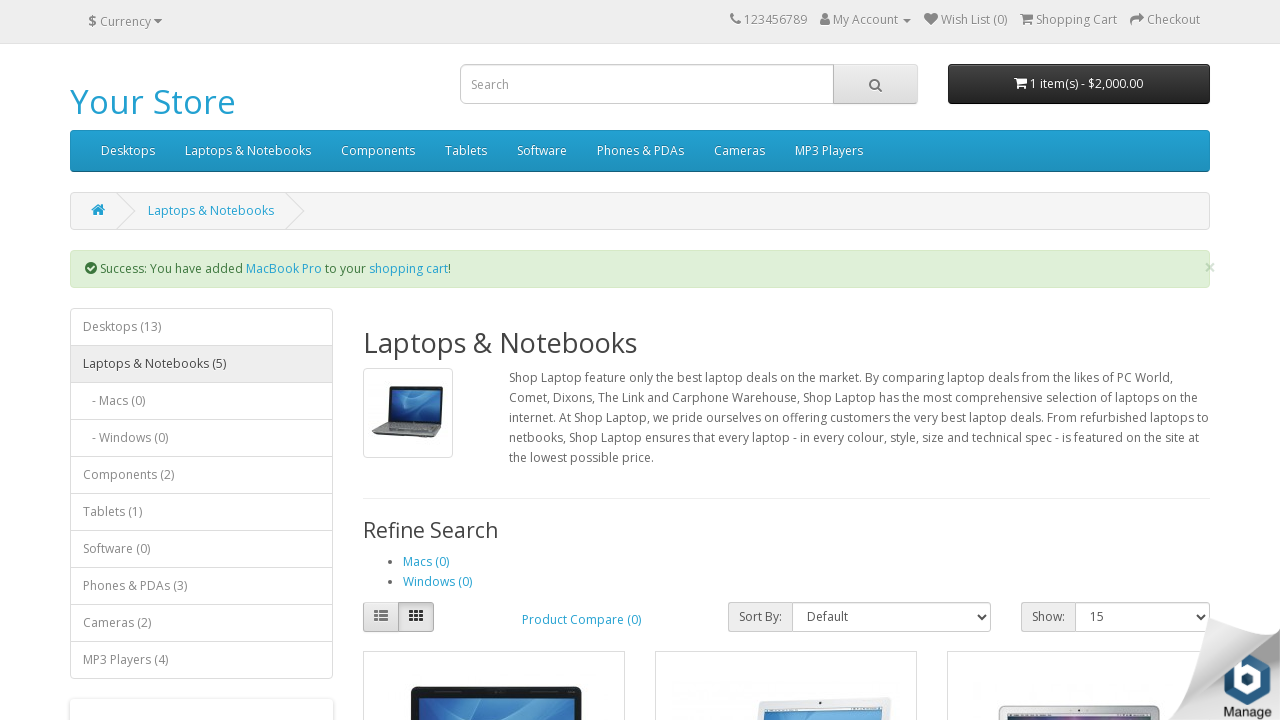

Clicked cart preview button at (1079, 84) on xpath=//*[@id='cart']/button
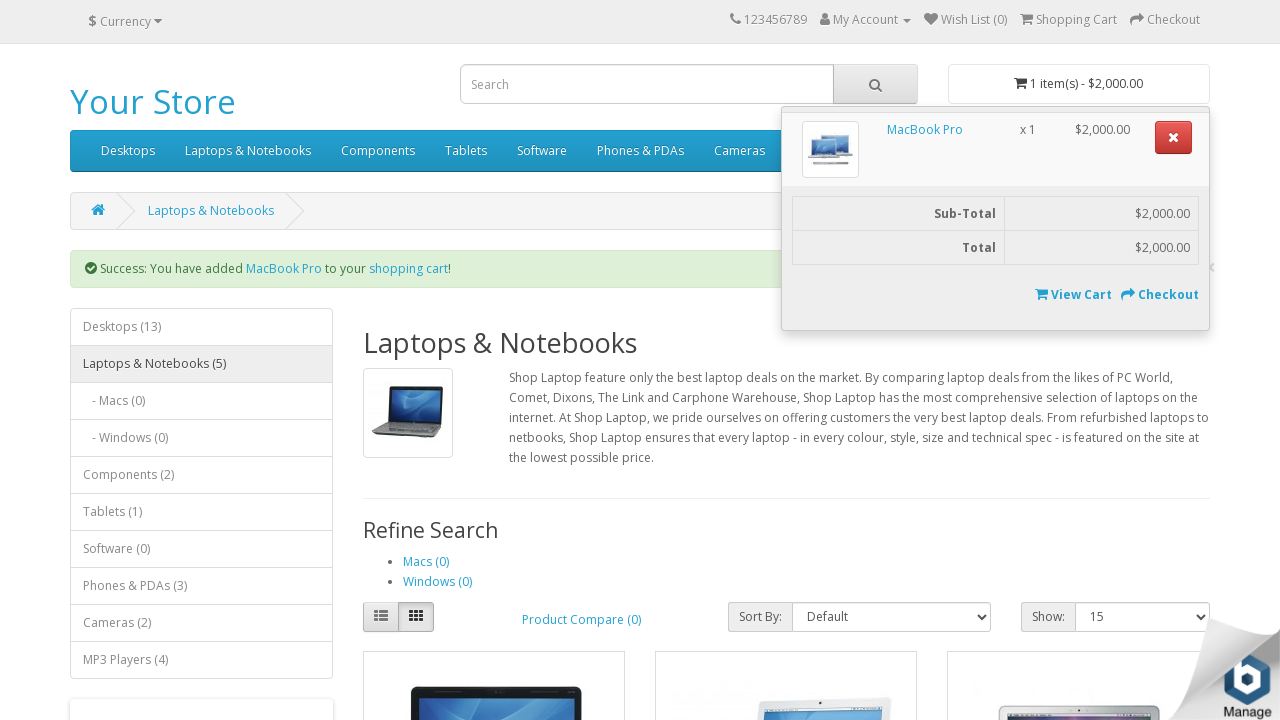

Verified MacBook Pro product is visible in cart
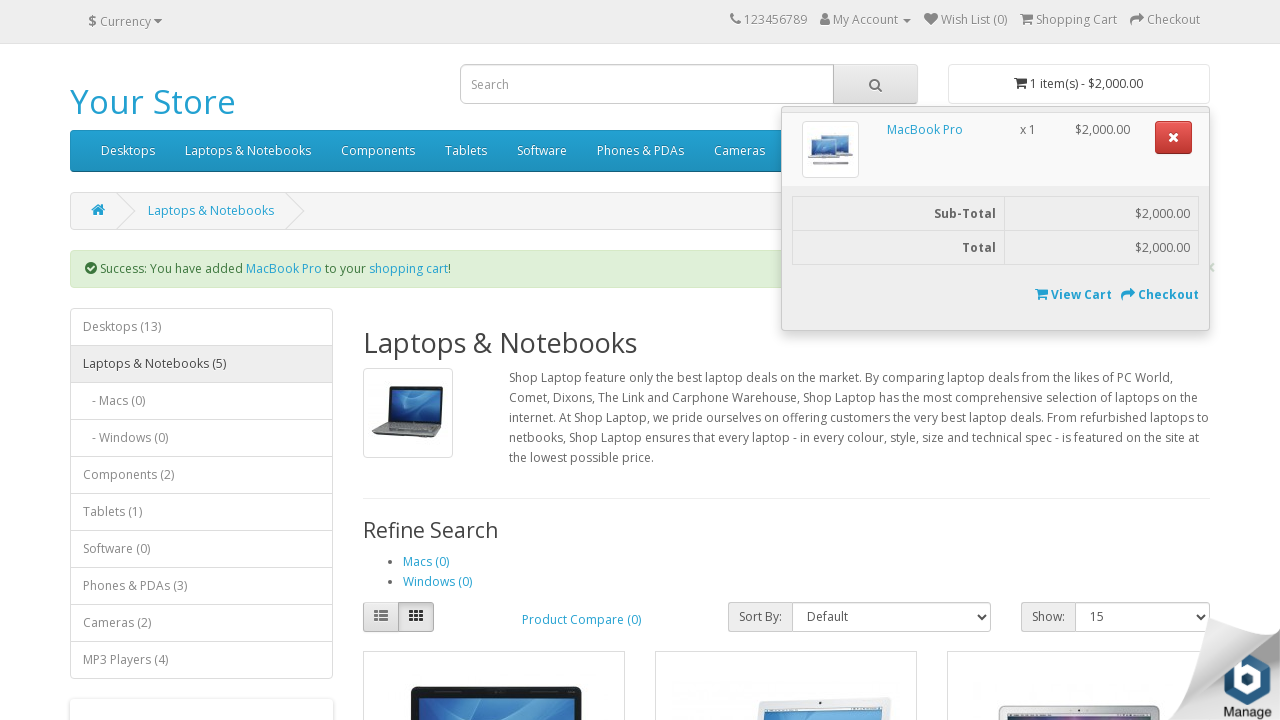

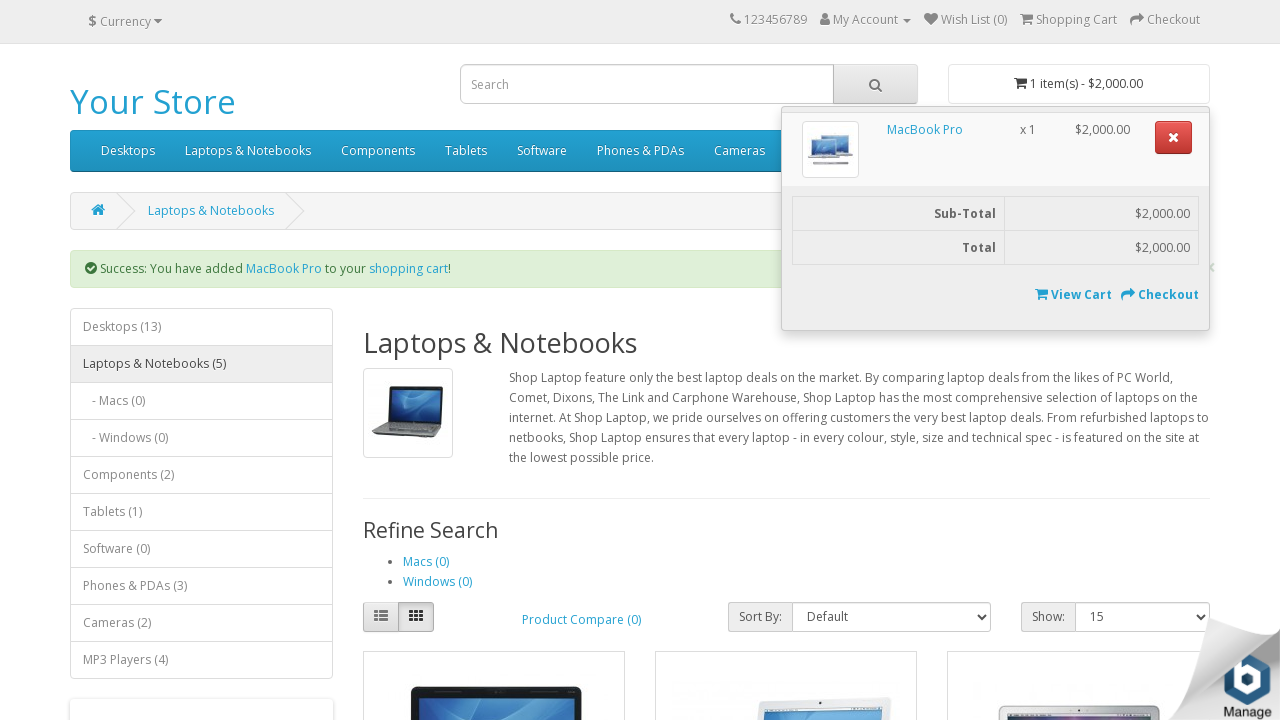